Tests drag and drop functionality on jQuery UI demo page by dragging an element and dropping it onto a target area

Starting URL: https://jqueryui.com/droppable/

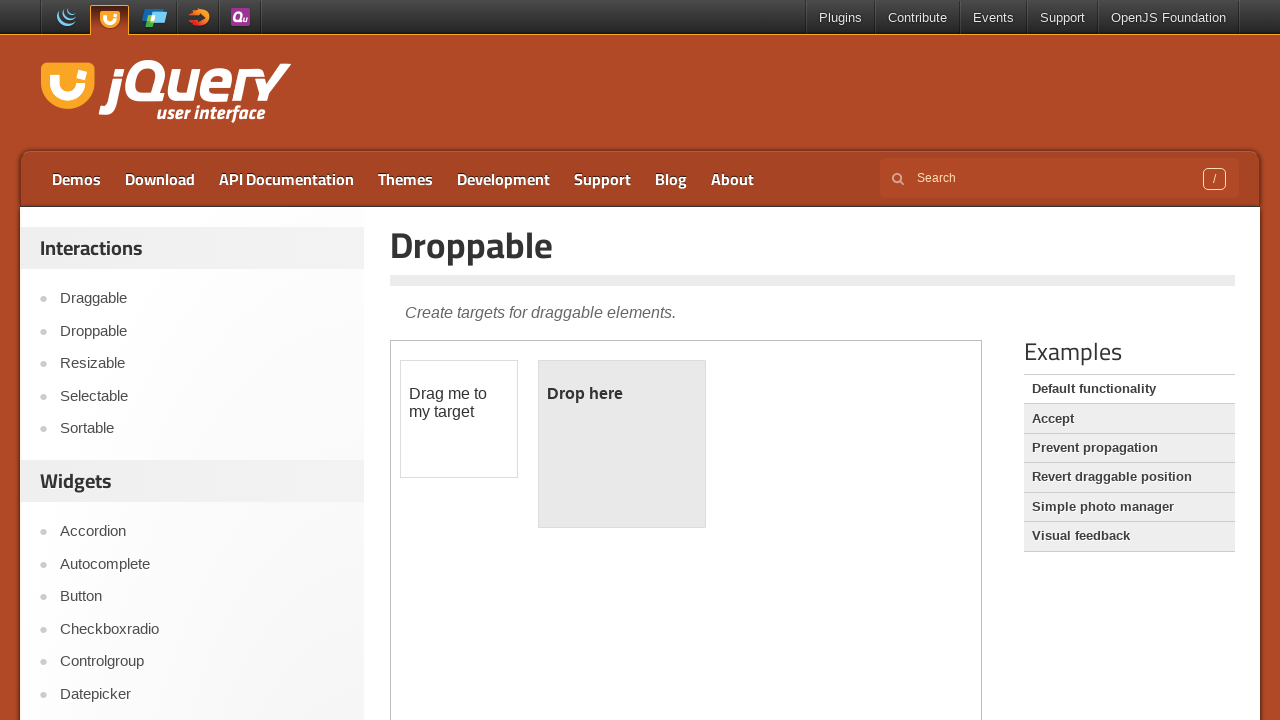

Navigated to jQuery UI droppable demo page
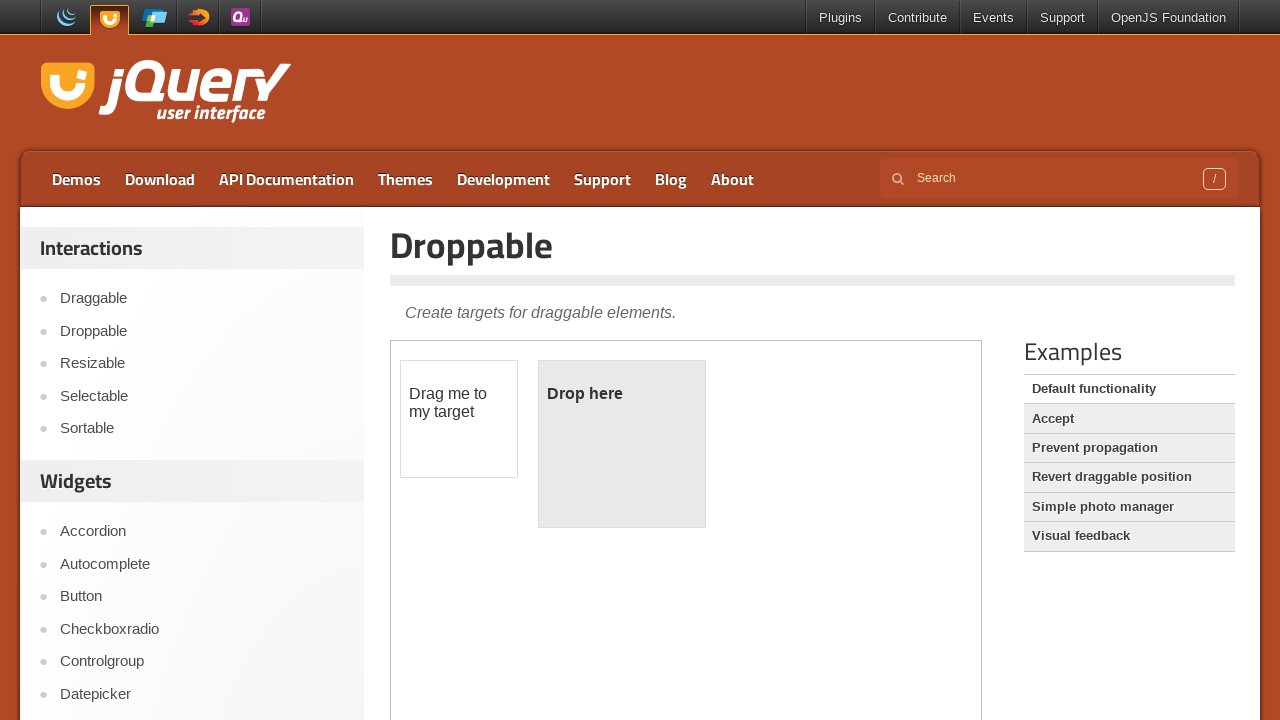

Located the demo iframe
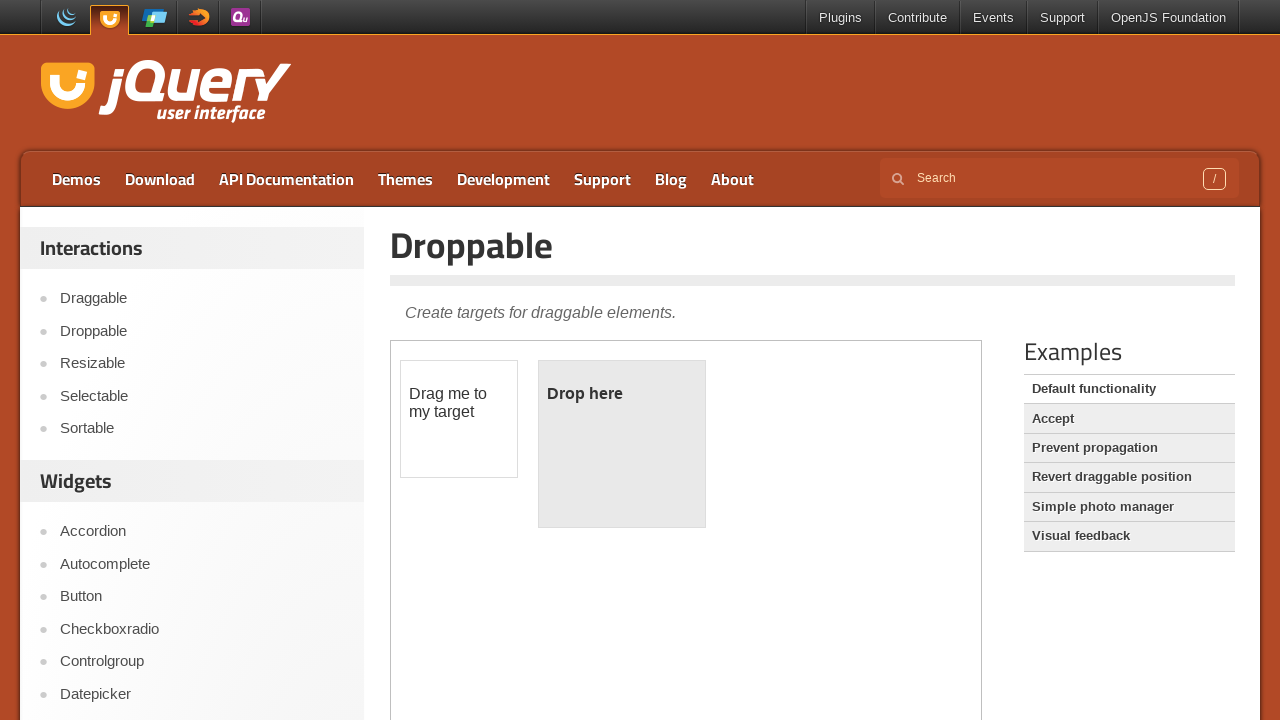

Located the draggable element
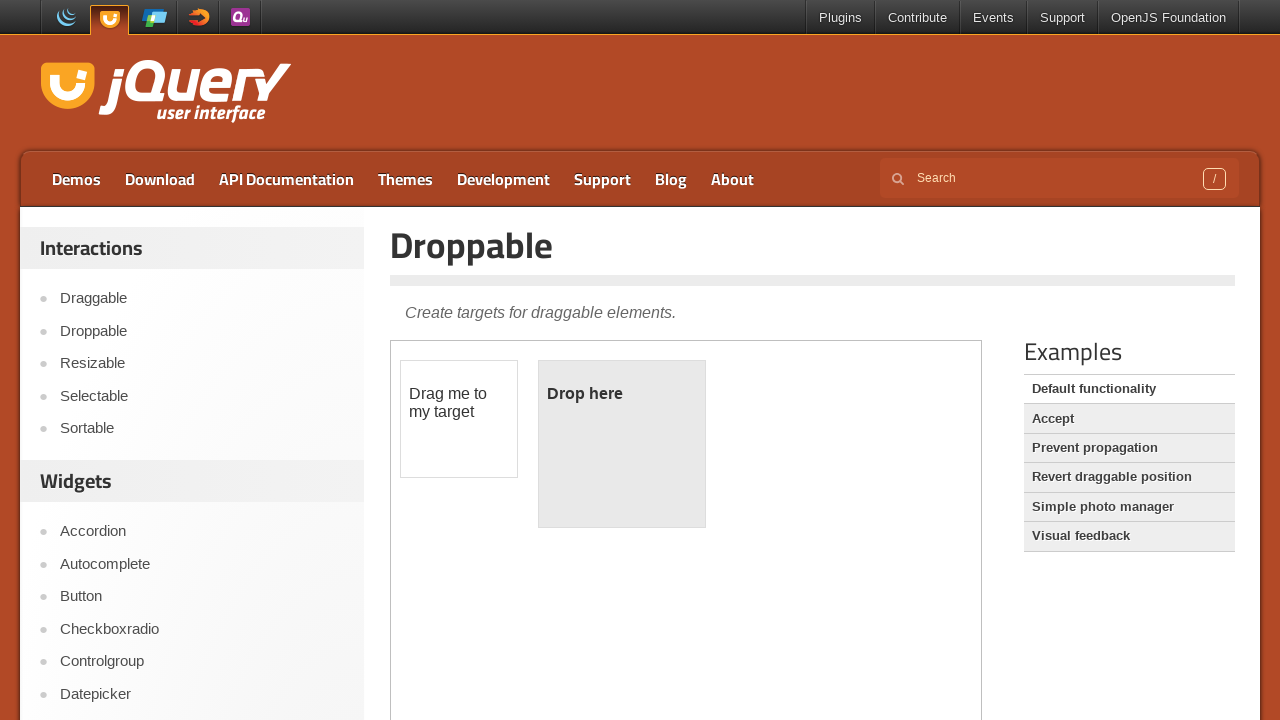

Located the droppable target element
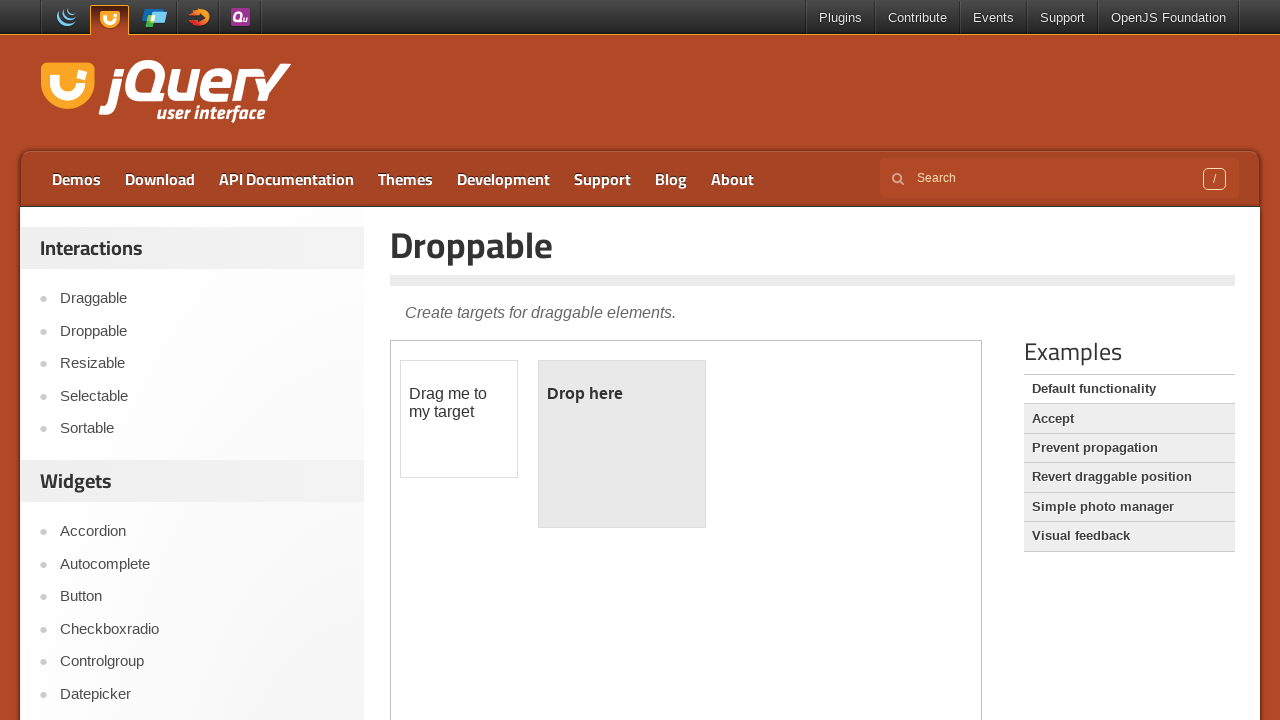

Dragged the draggable element onto the droppable target at (622, 444)
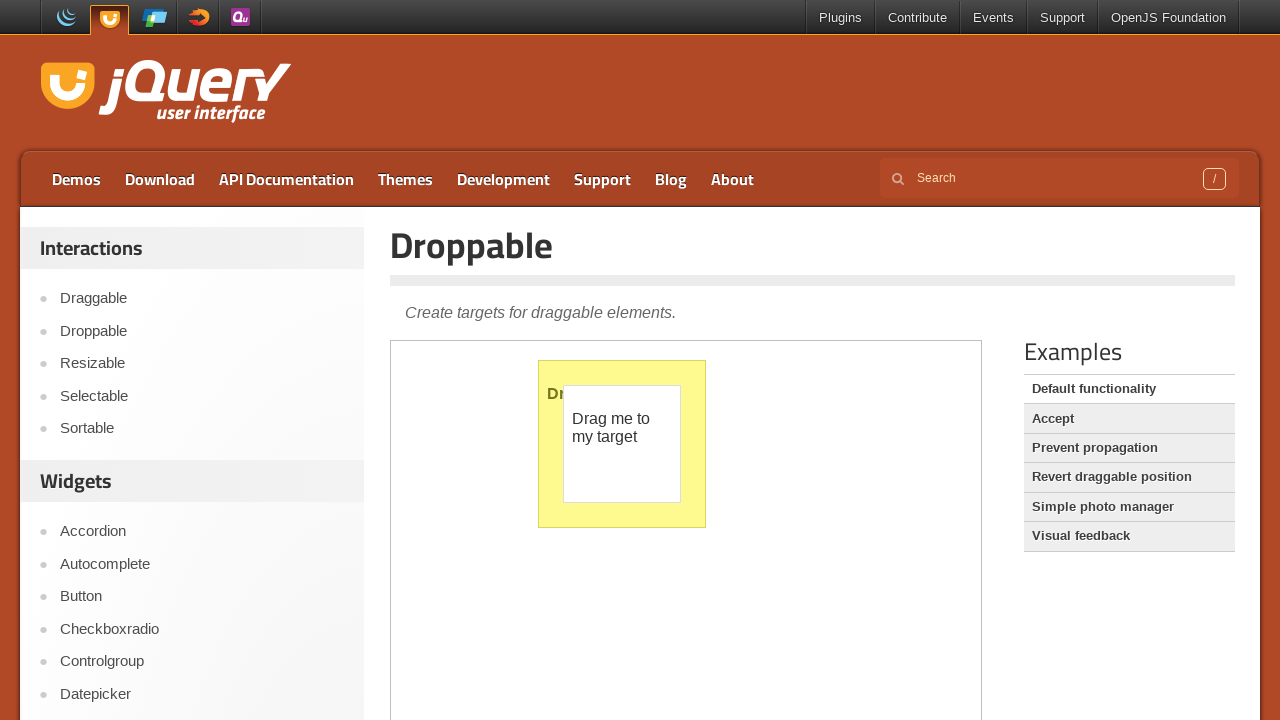

Waited 2 seconds for drag and drop animation to complete
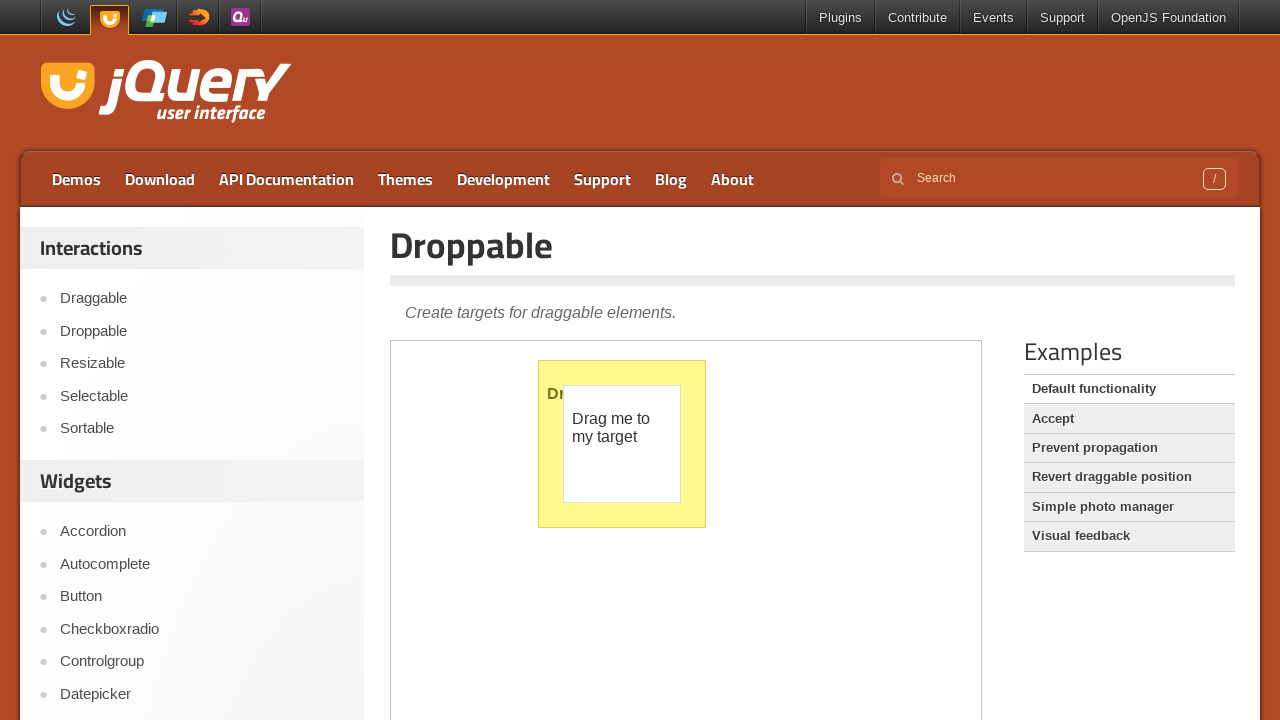

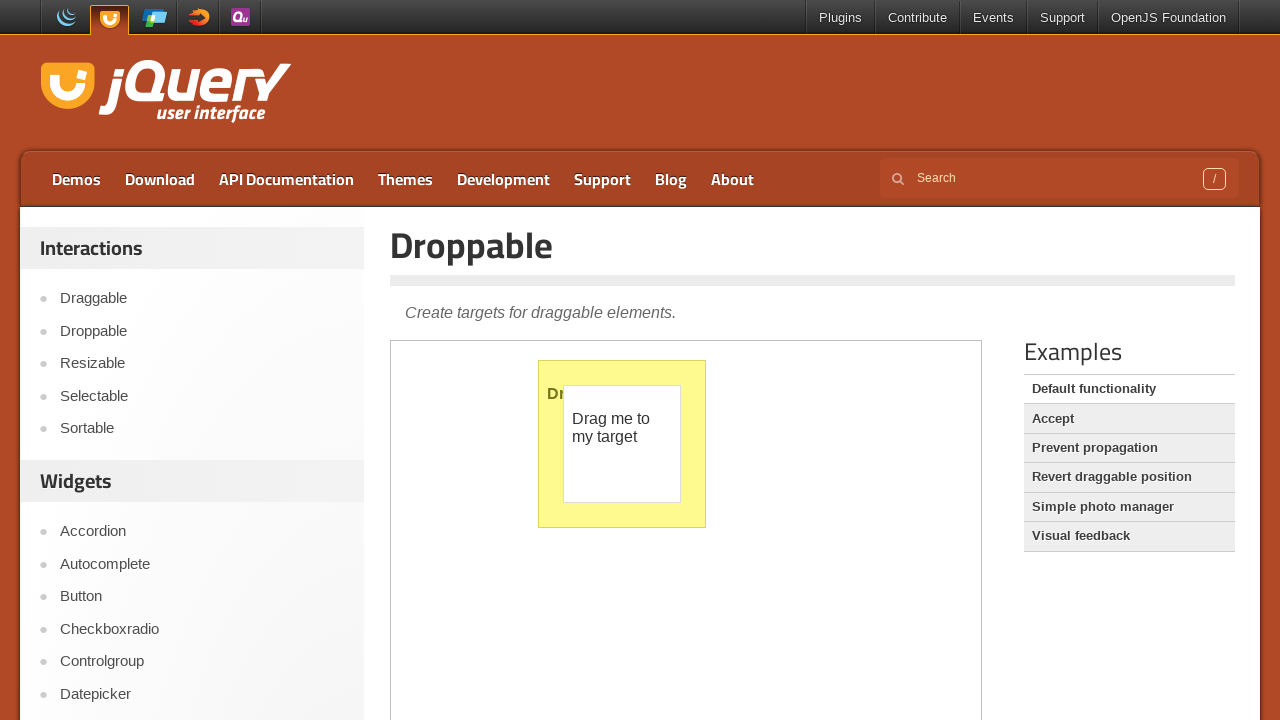